Navigates to RedBus homepage and verifies the page title matches the expected value

Starting URL: https://www.redbus.com/

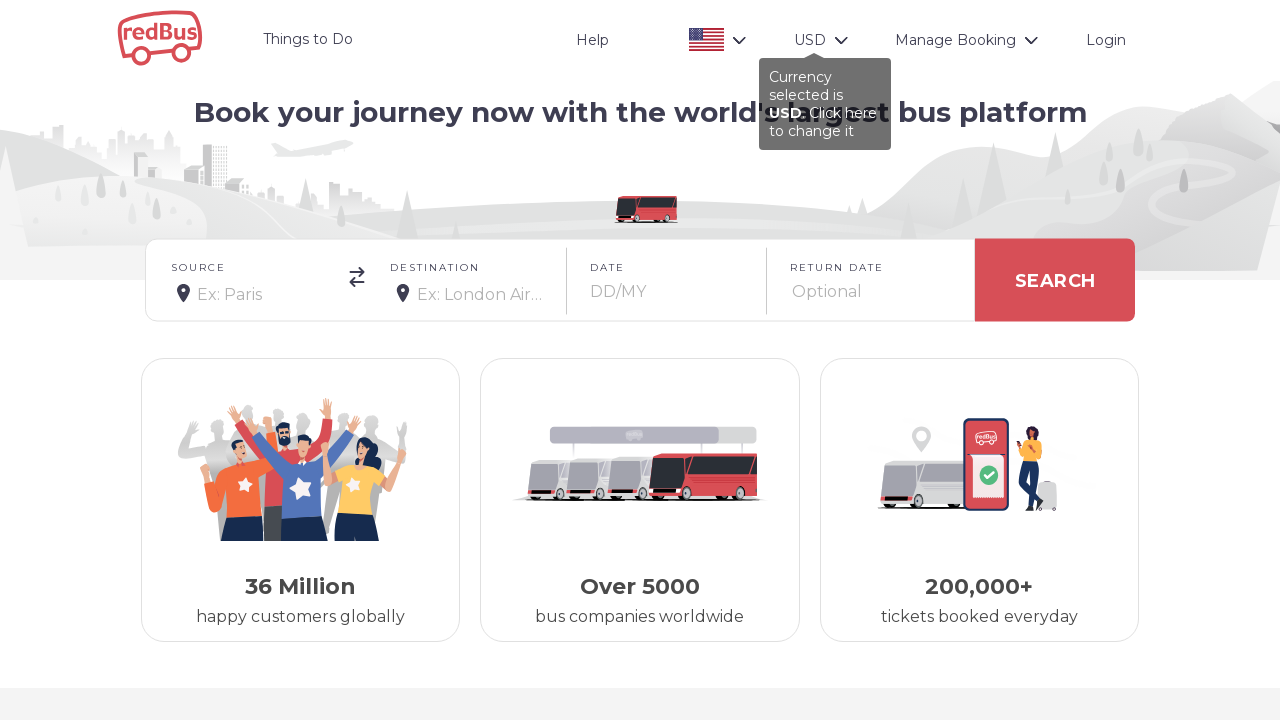

Waited for RedBus homepage to load (domcontentloaded)
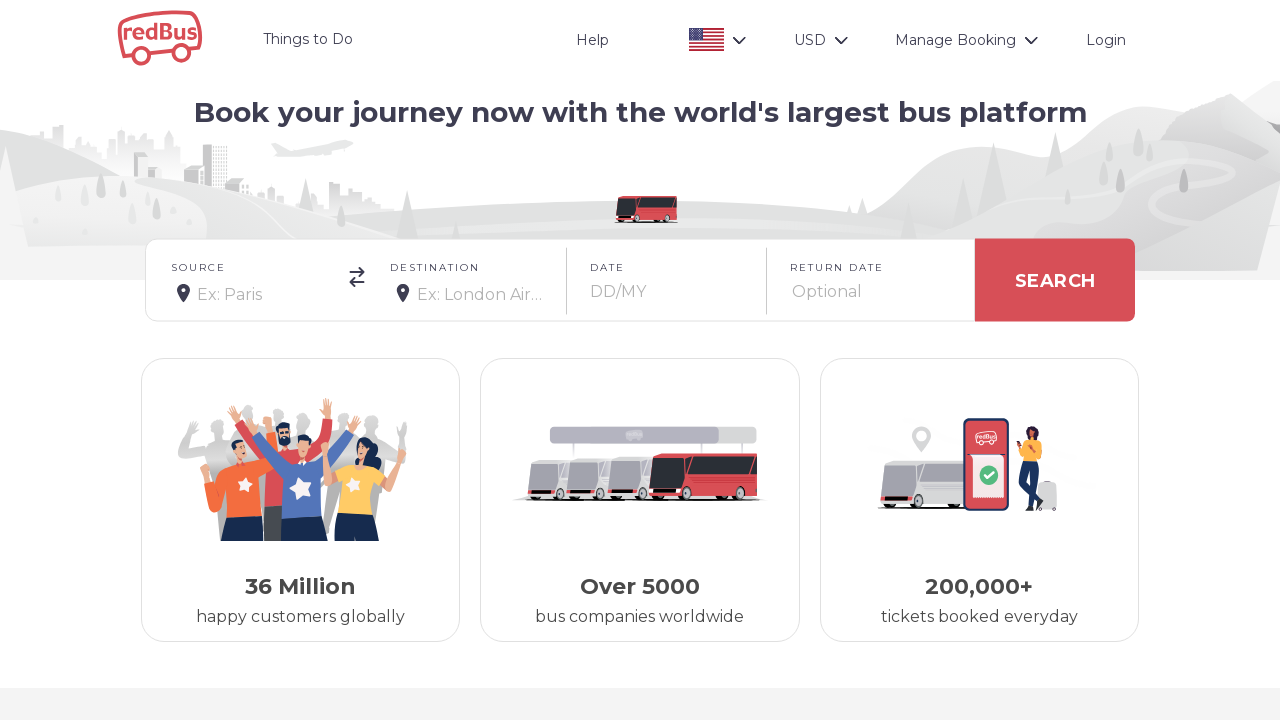

Verified page title matches expected value: 'Book Bus Tickets Online with redBus!'
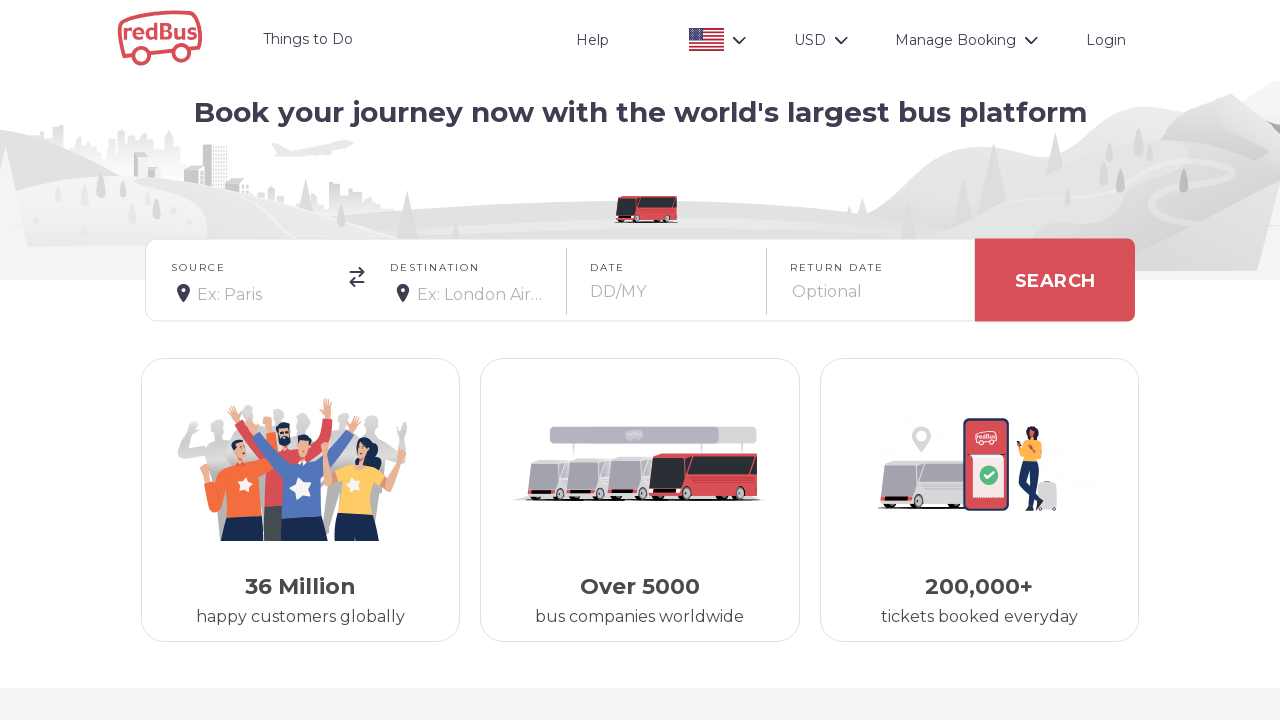

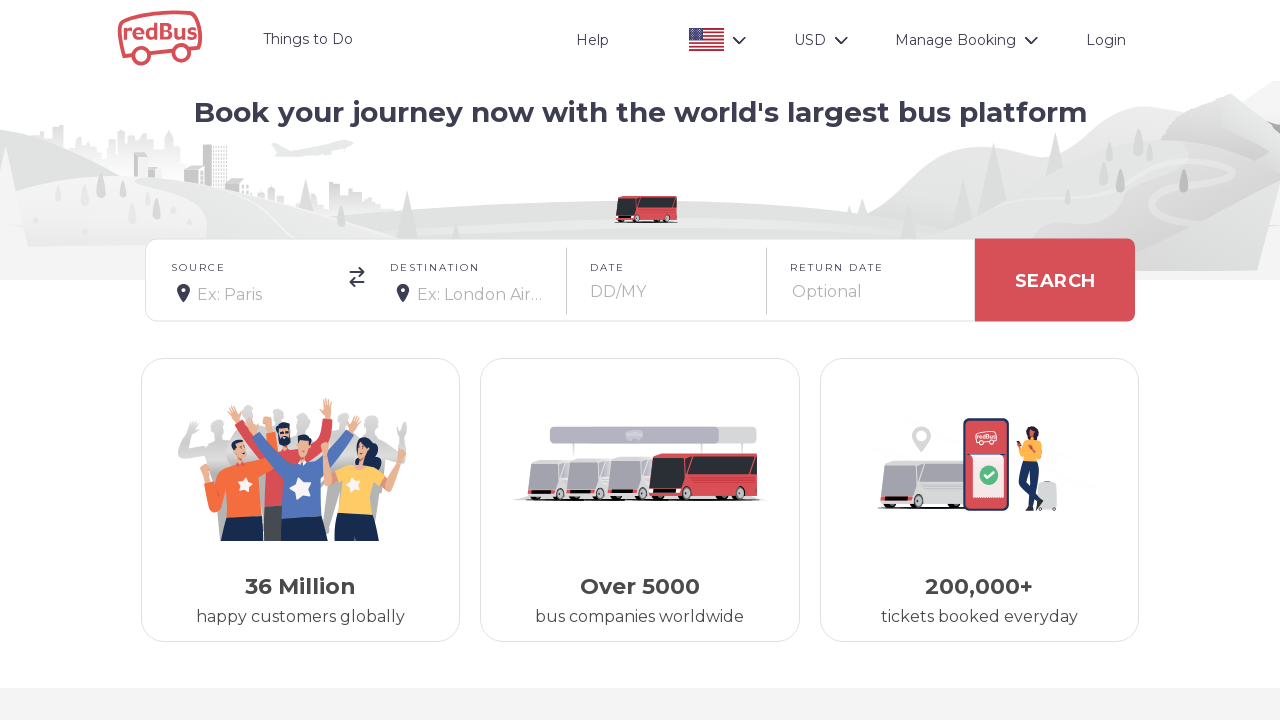